Tests infinite scroll by scrolling down the page

Starting URL: http://the-internet.herokuapp.com/infinite_scroll

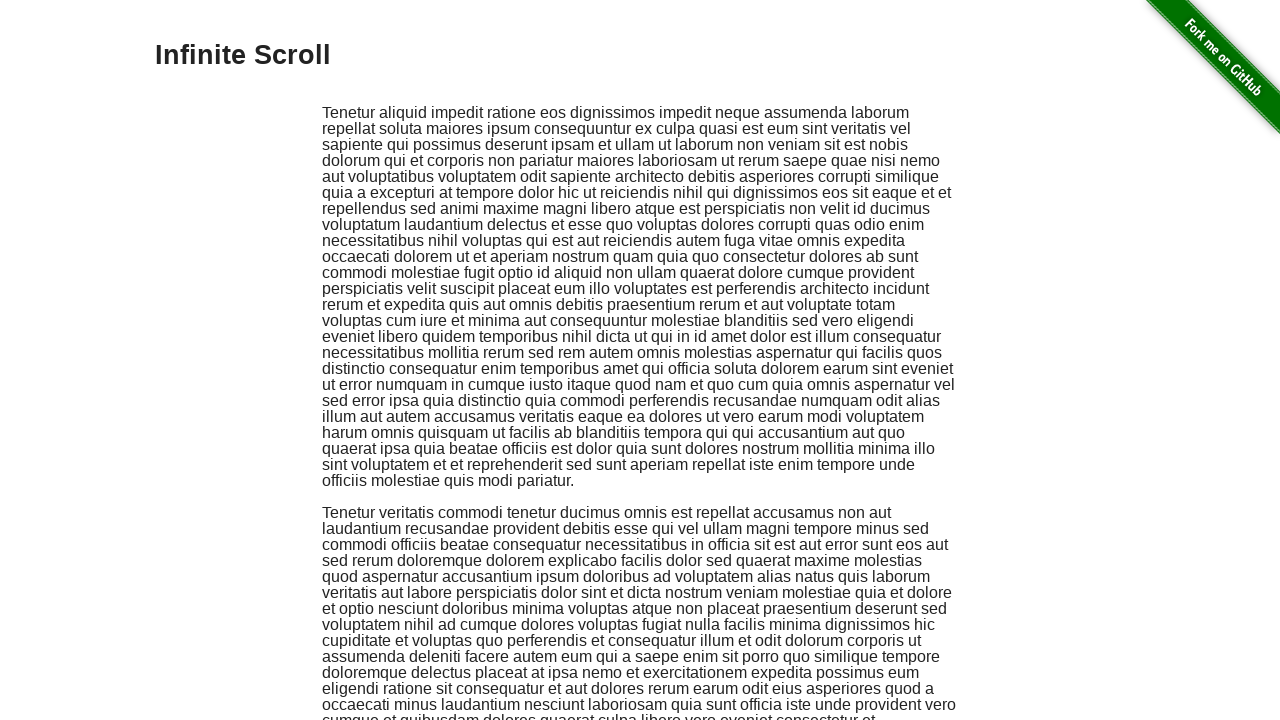

Navigated to infinite scroll test page
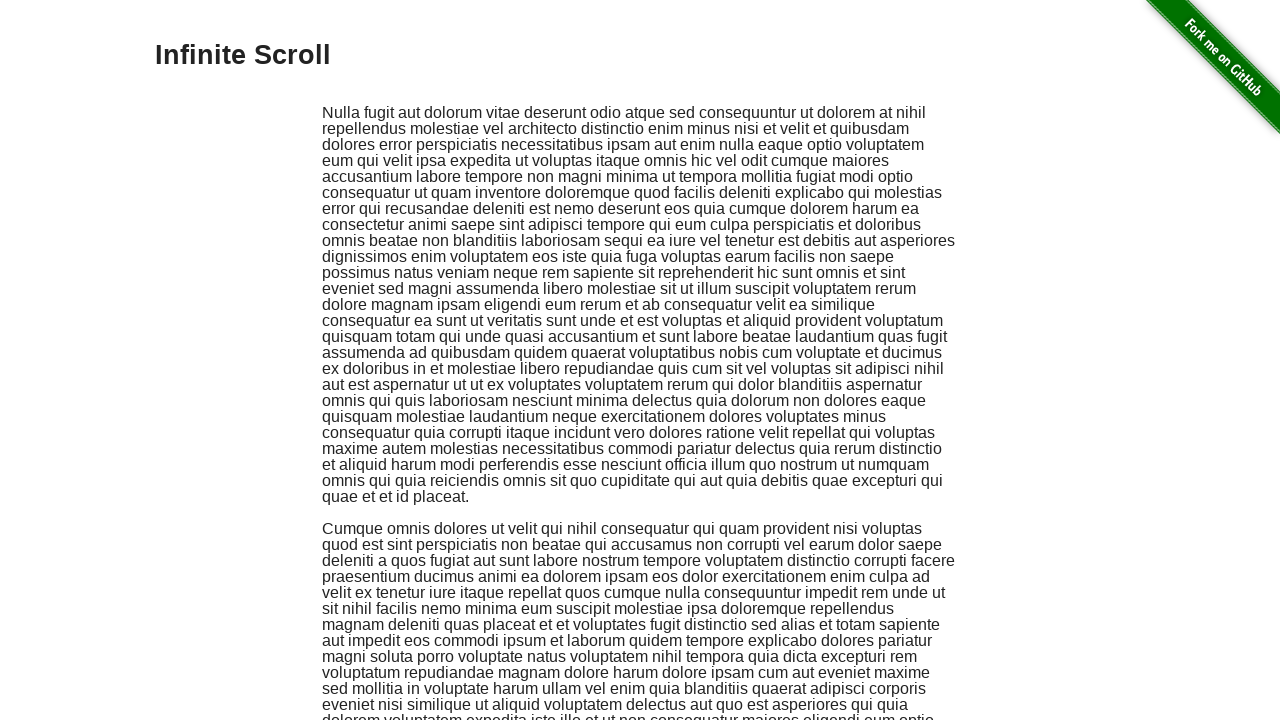

Scrolled down the page to trigger infinite scroll
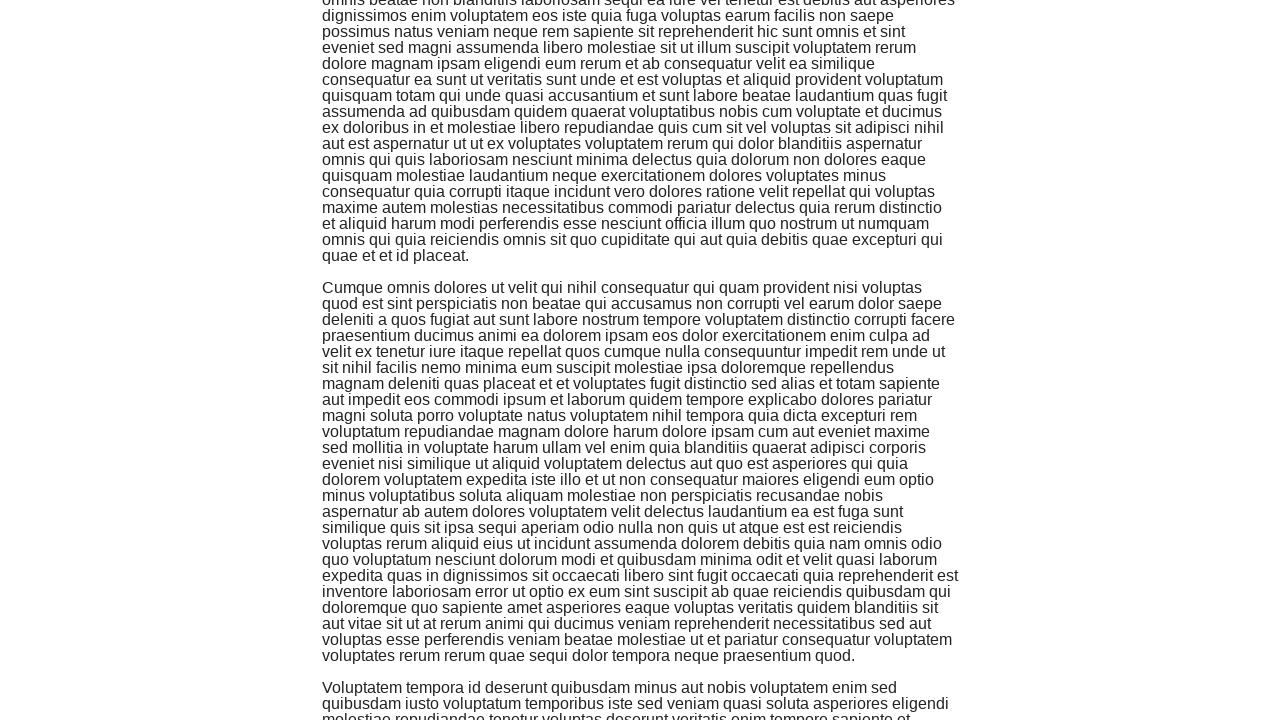

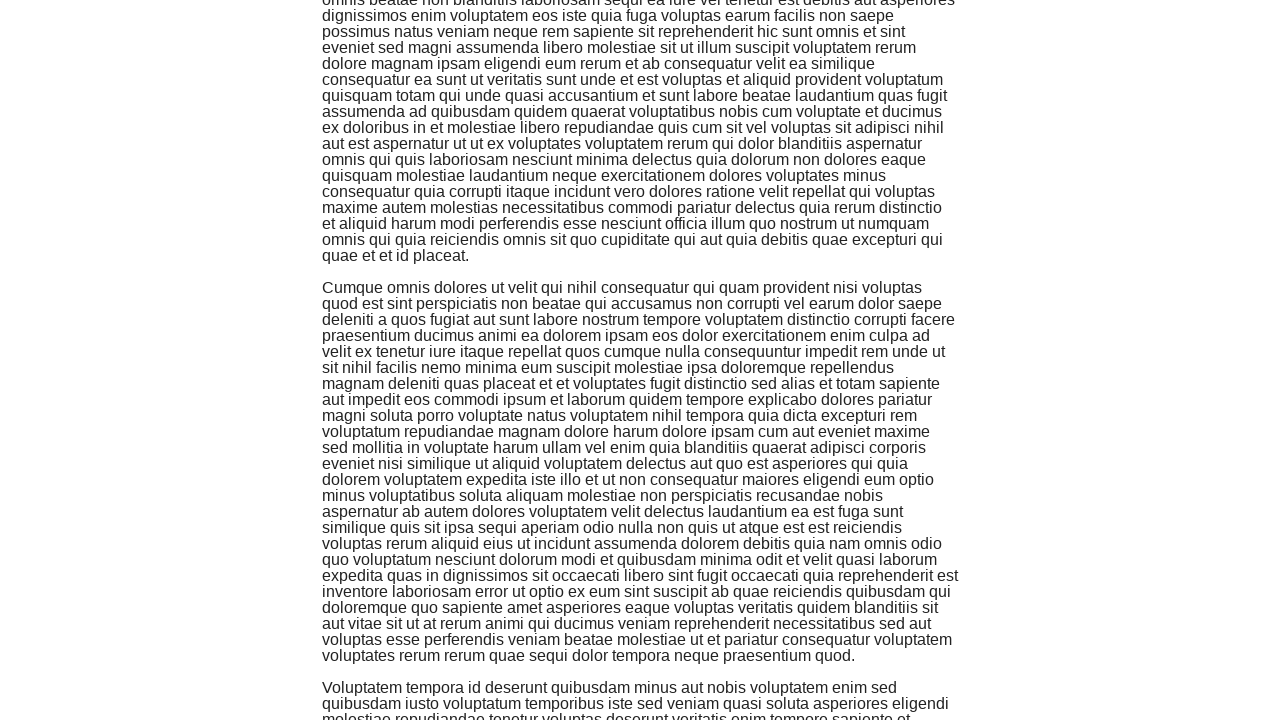